Tests date picker functionality by selecting a specific date (June 15, 2027) through the calendar interface and verifying the selected values

Starting URL: https://rahulshettyacademy.com/seleniumPractise/#/offers

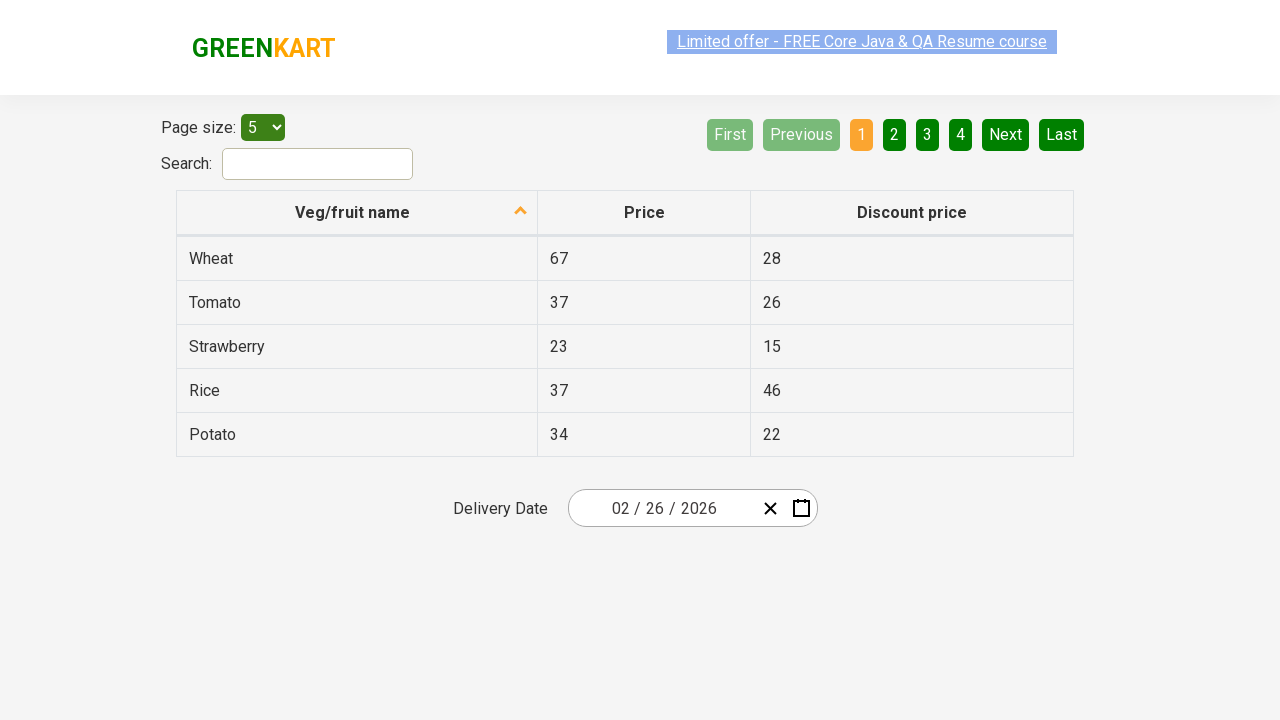

Clicked date picker input to open calendar at (662, 508) on .react-date-picker__inputGroup
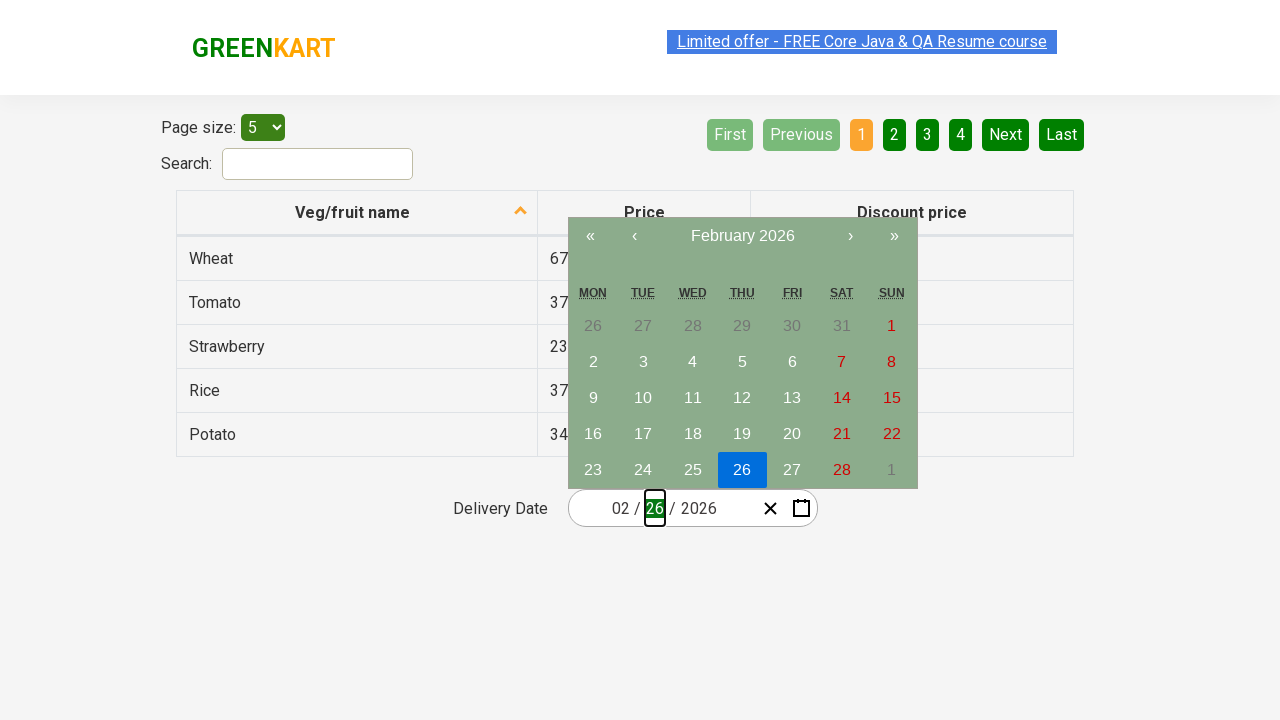

Clicked navigation label to switch to year view at (742, 236) on .react-calendar__navigation__label
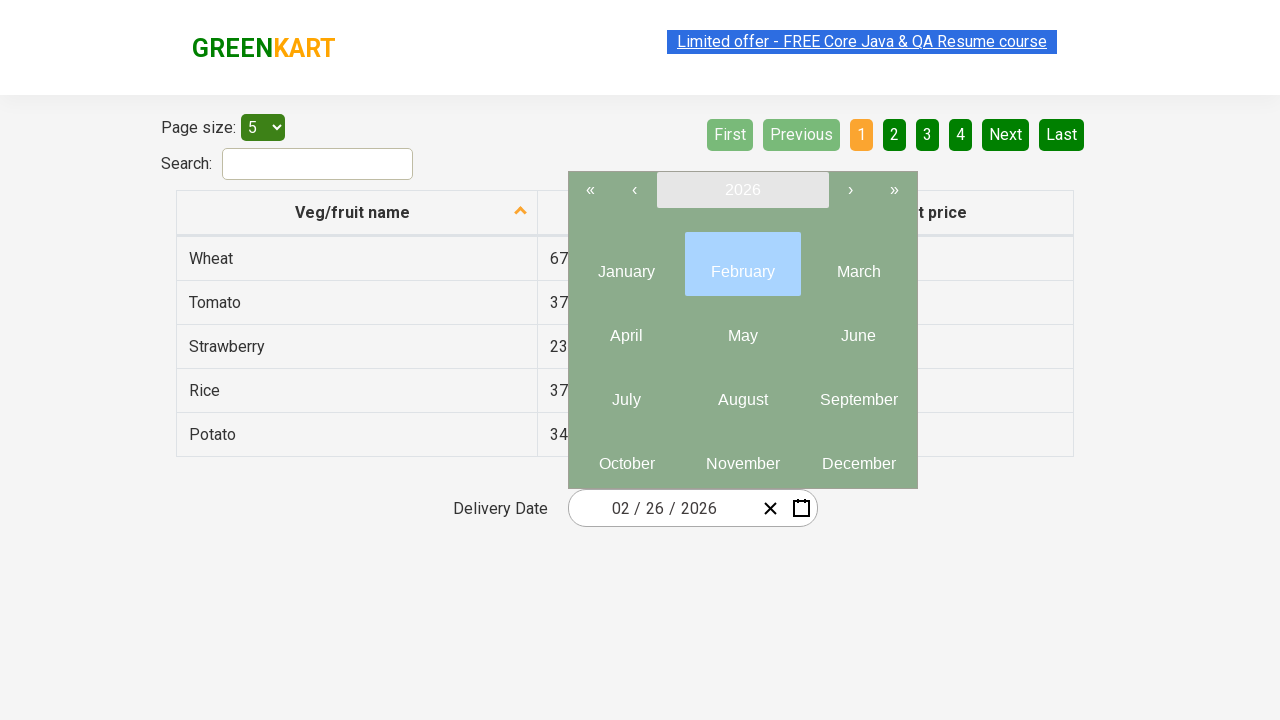

Clicked navigation label again to switch to decade view at (742, 190) on .react-calendar__navigation__label
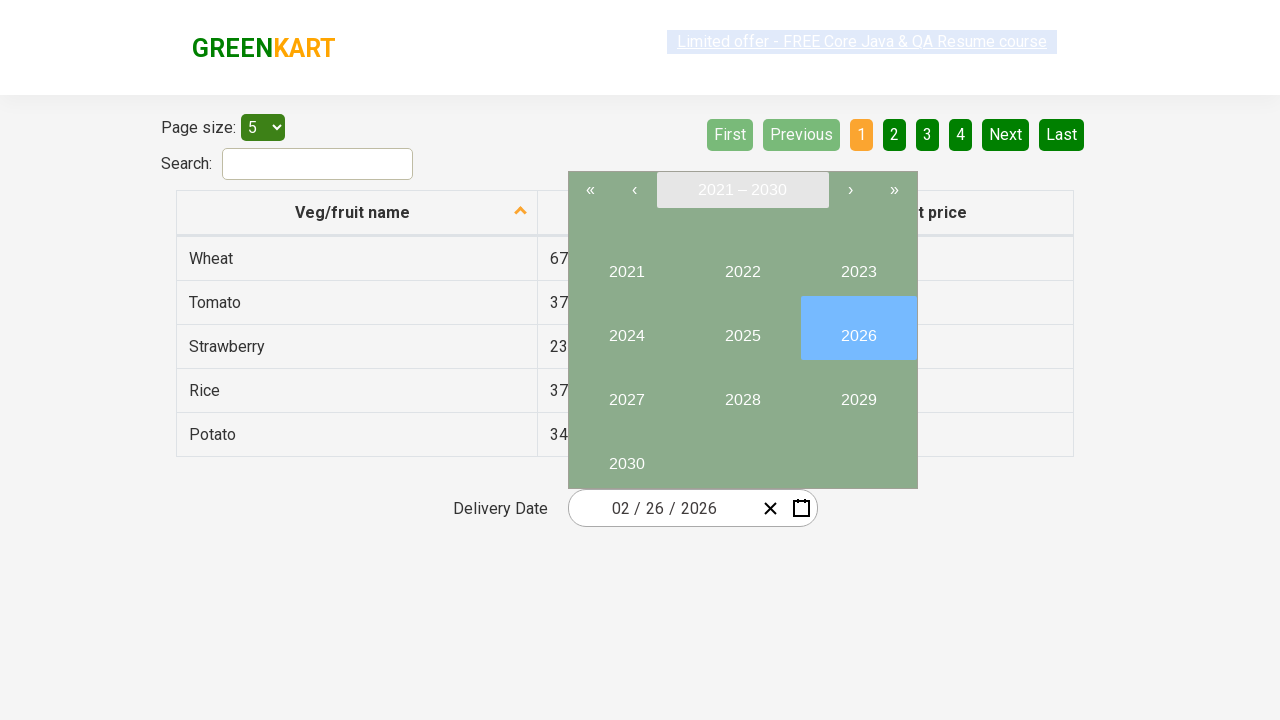

Selected year 2027 at (626, 392) on button:has-text('2027')
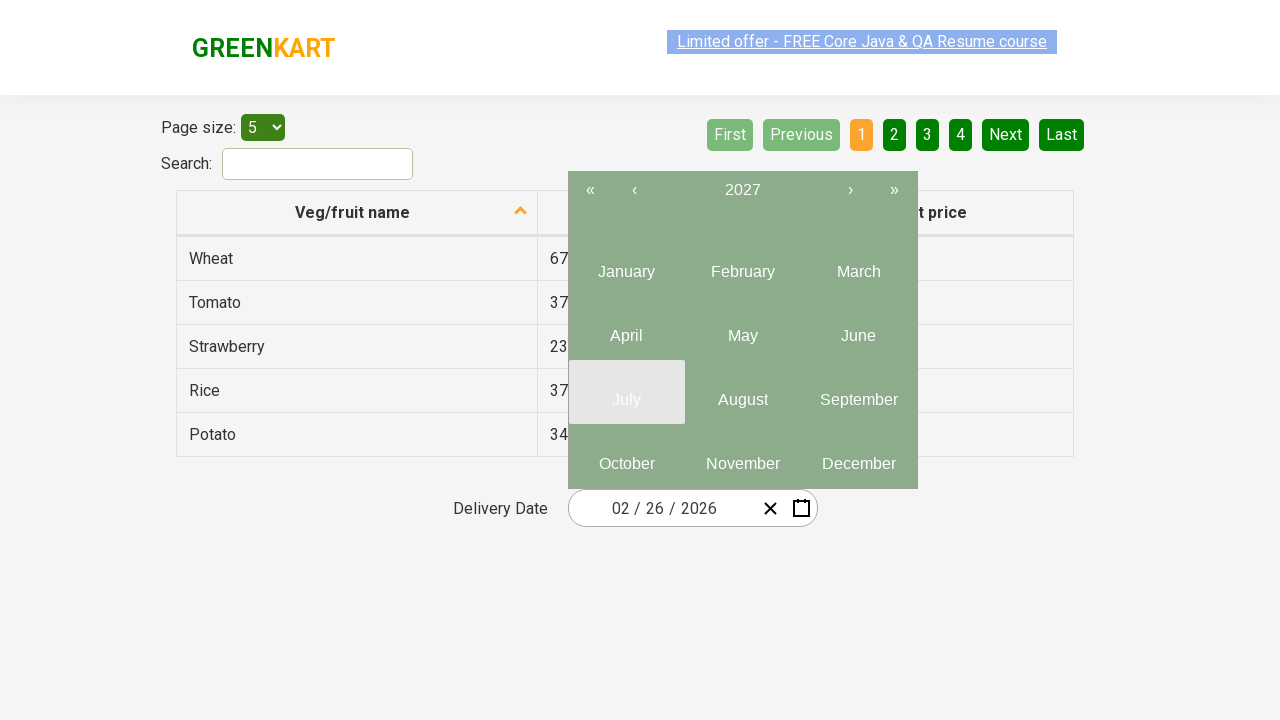

Selected June (month 6) from year view at (858, 328) on .react-calendar__year-view__months__month >> nth=5
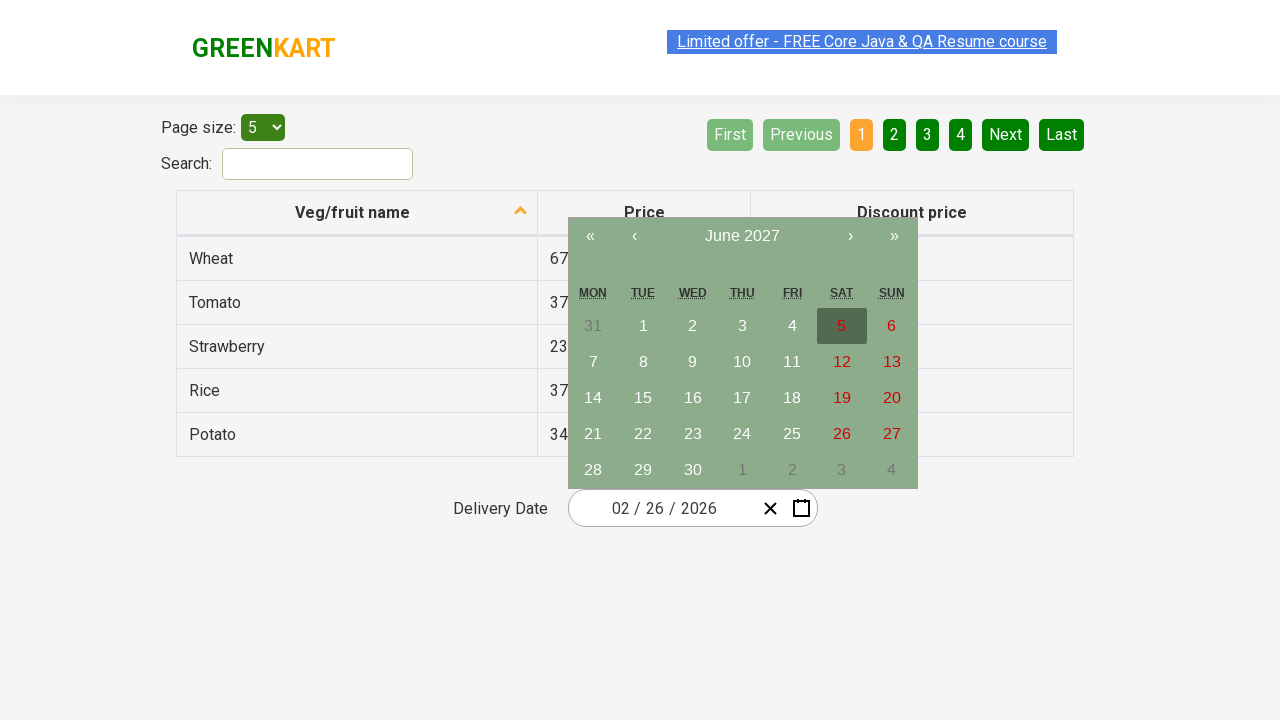

Selected day 15 from calendar at (643, 398) on abbr:has-text('15')
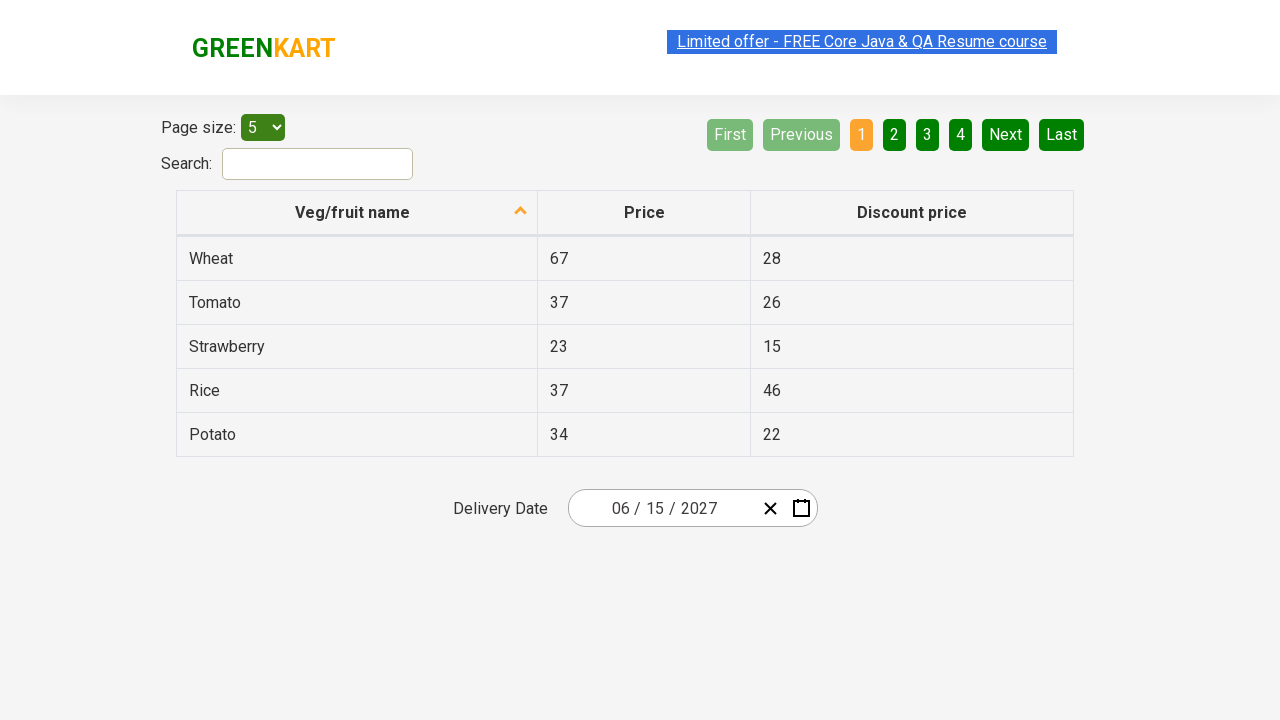

Retrieved all date input fields for verification
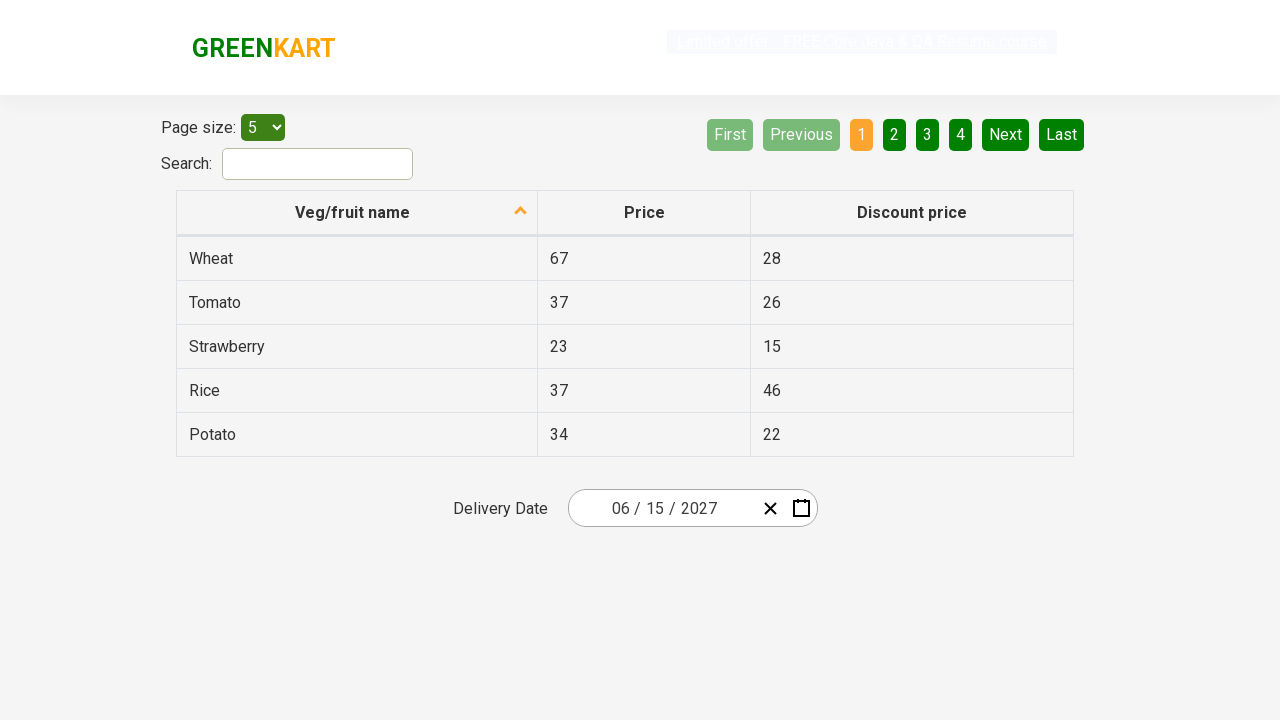

Verified date input field 0 has correct value '6' (expected '6')
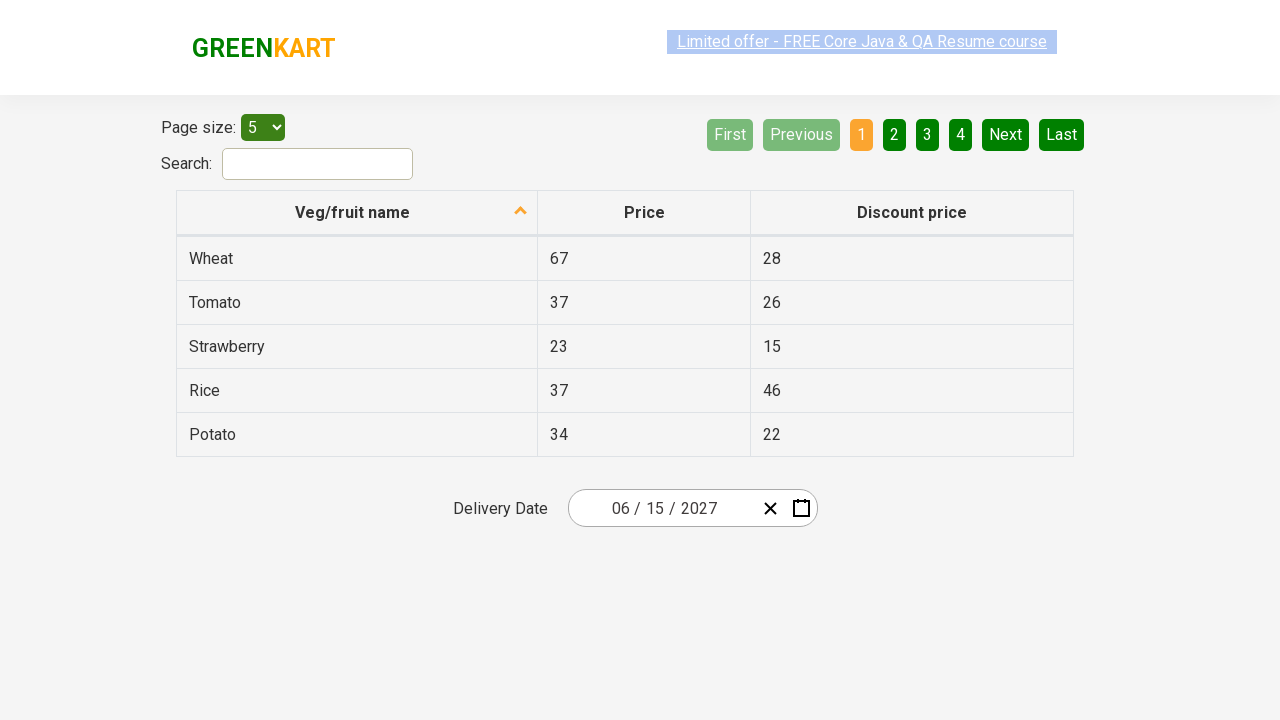

Verified date input field 1 has correct value '15' (expected '15')
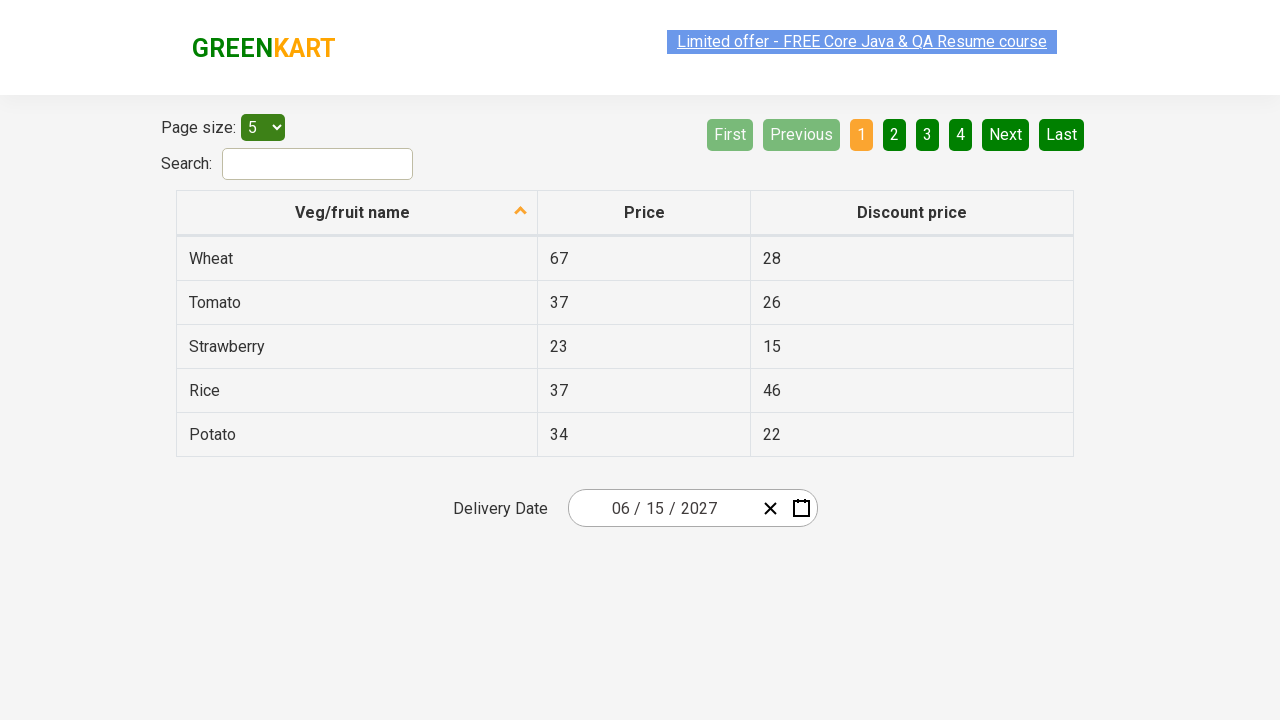

Verified date input field 2 has correct value '2027' (expected '2027')
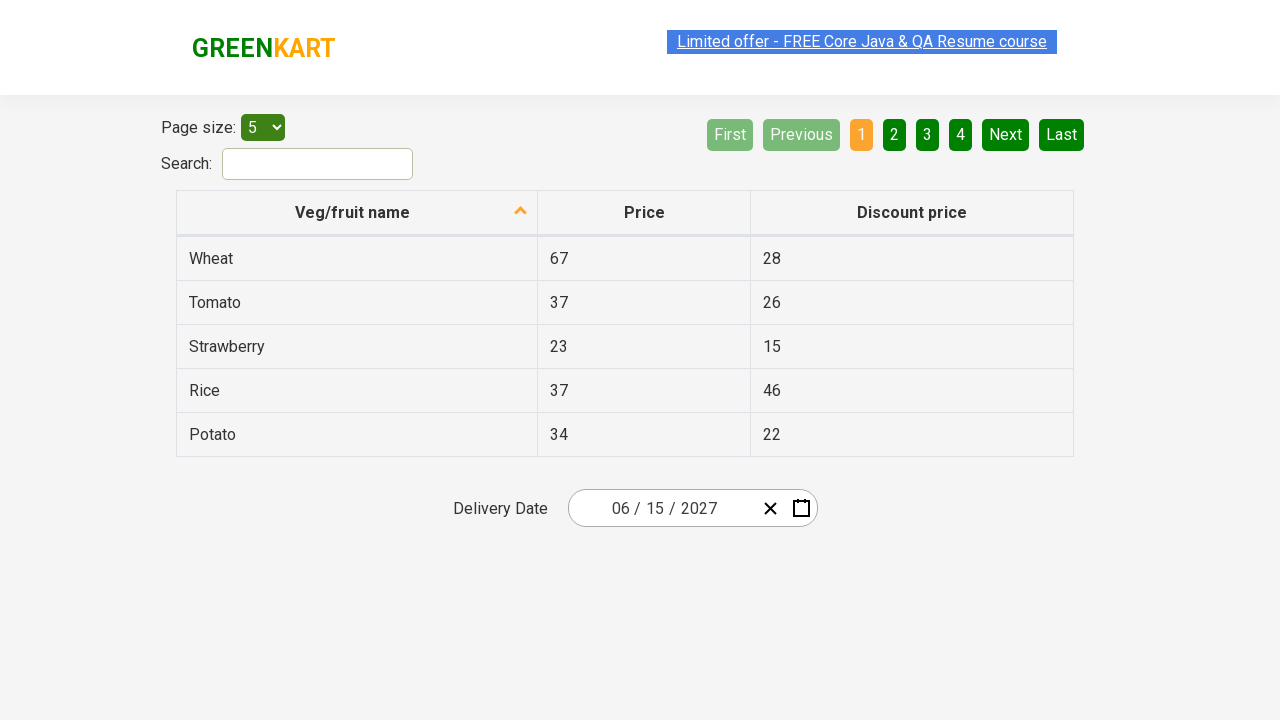

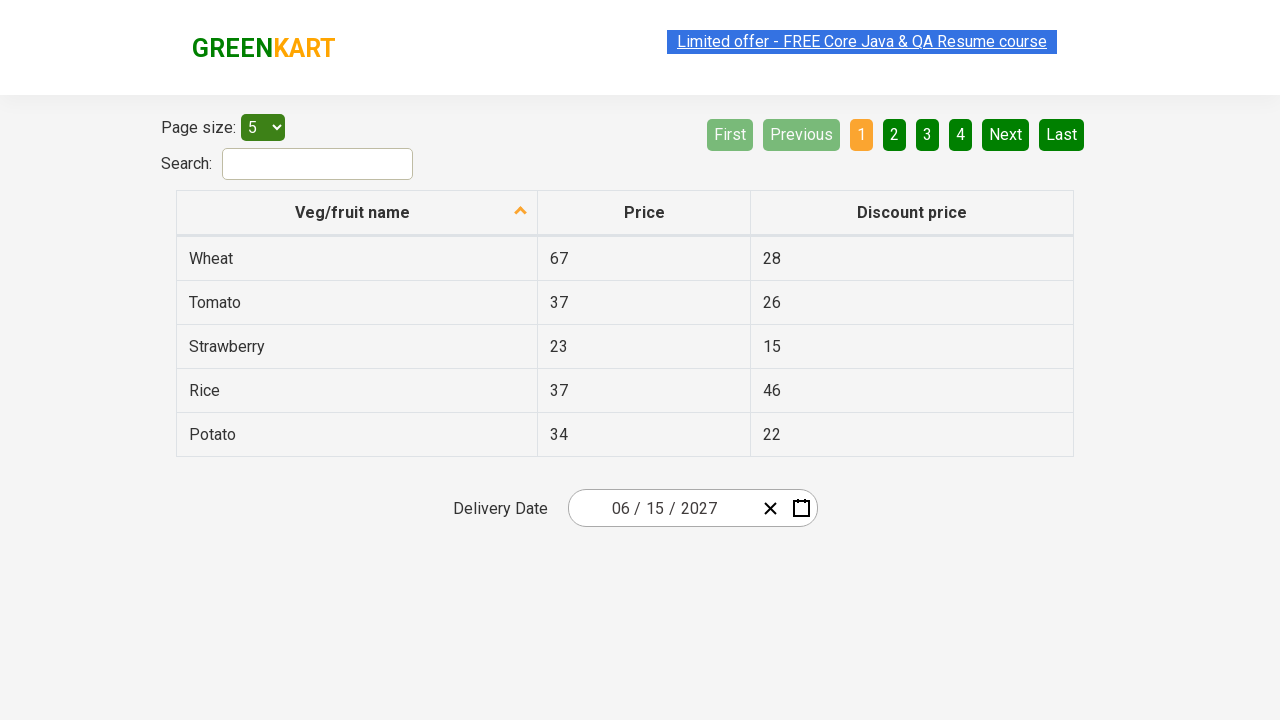